Navigates to a page, clicks on a dynamically calculated link text, fills out a form with personal information, and submits it

Starting URL: http://suninjuly.github.io/find_link_text

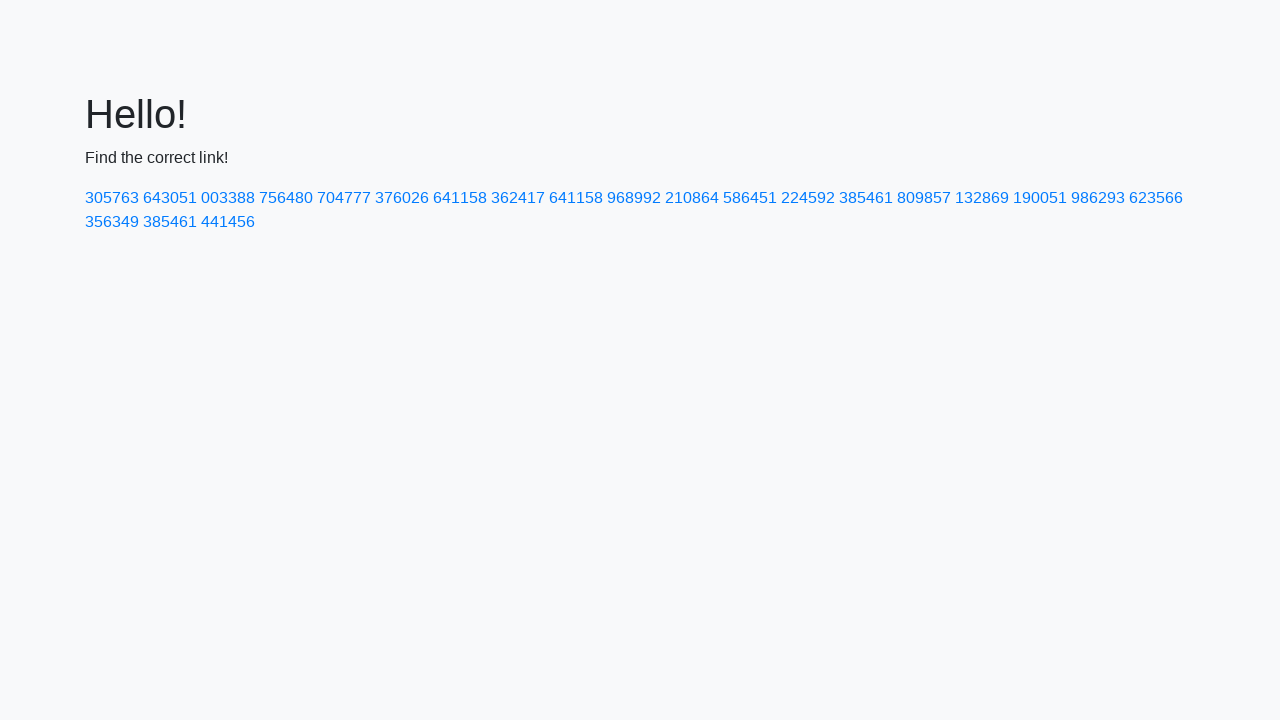

Navigated to http://suninjuly.github.io/find_link_text
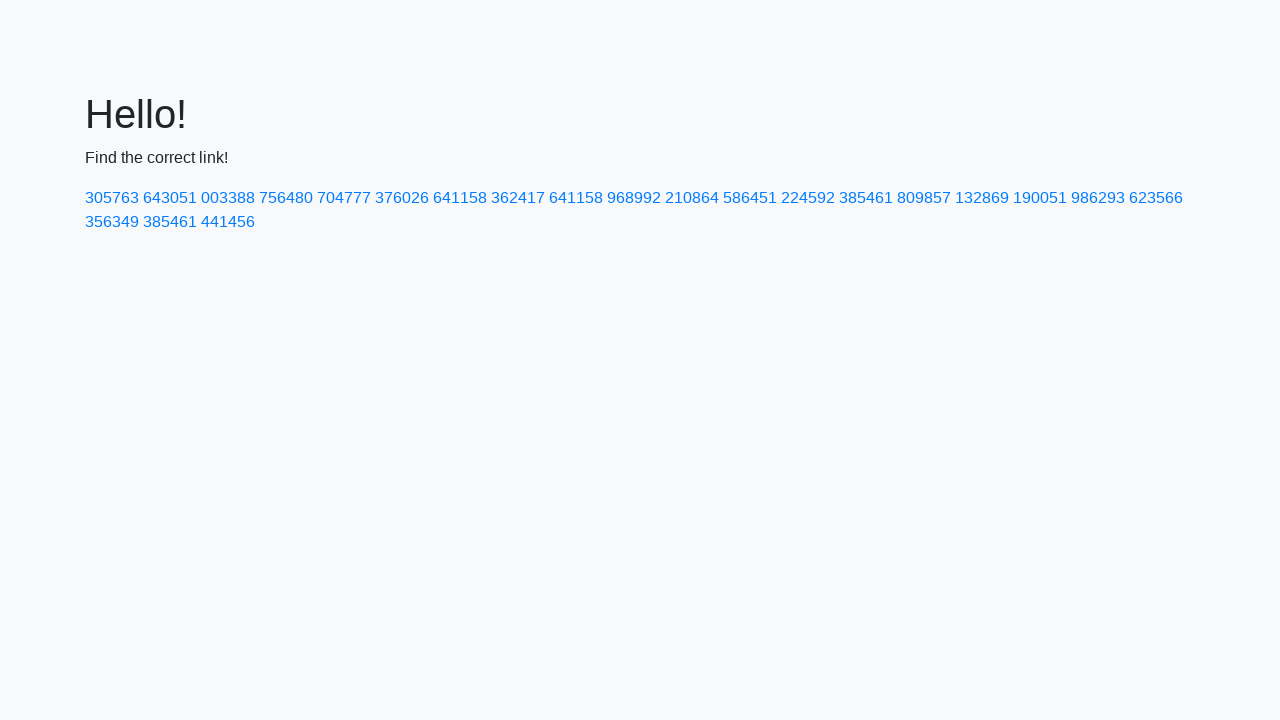

Calculated dynamic link text value: 224592
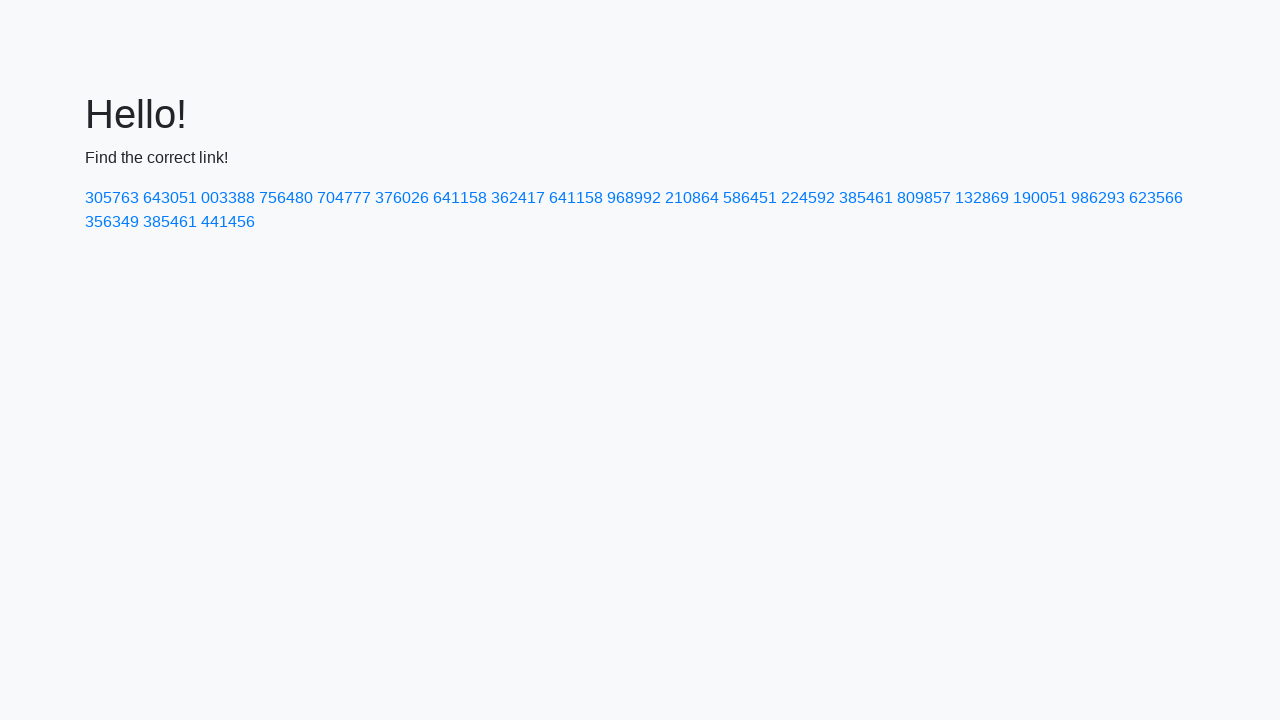

Clicked on dynamically calculated link with text '224592' at (808, 198) on a:has-text('224592')
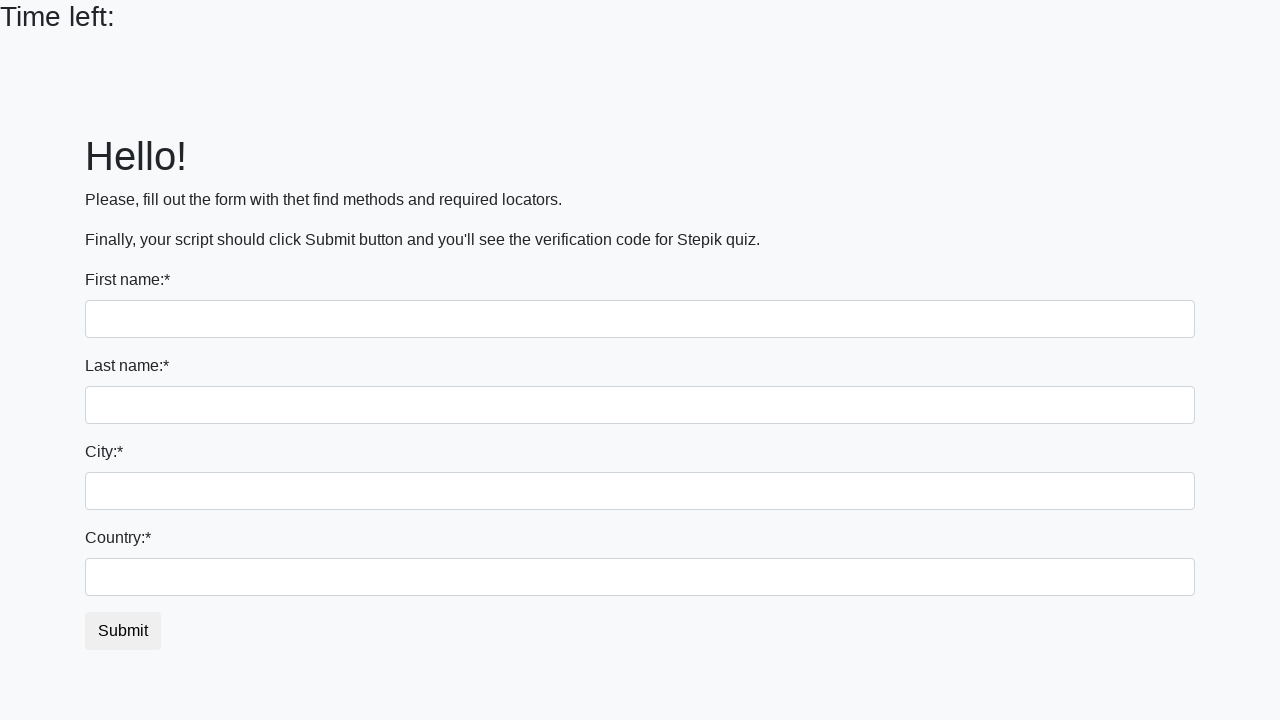

Filled first_name field with 'Alex' on input[name='first_name']
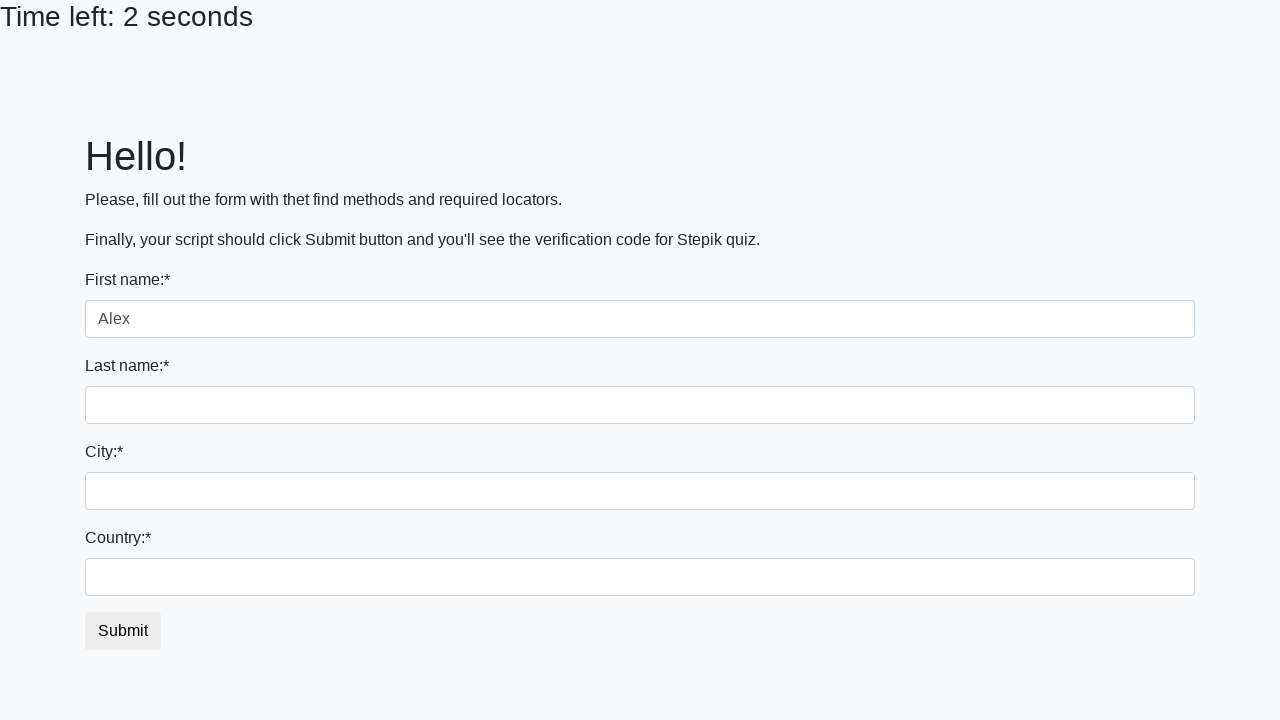

Filled last_name field with 'B' on input[name='last_name']
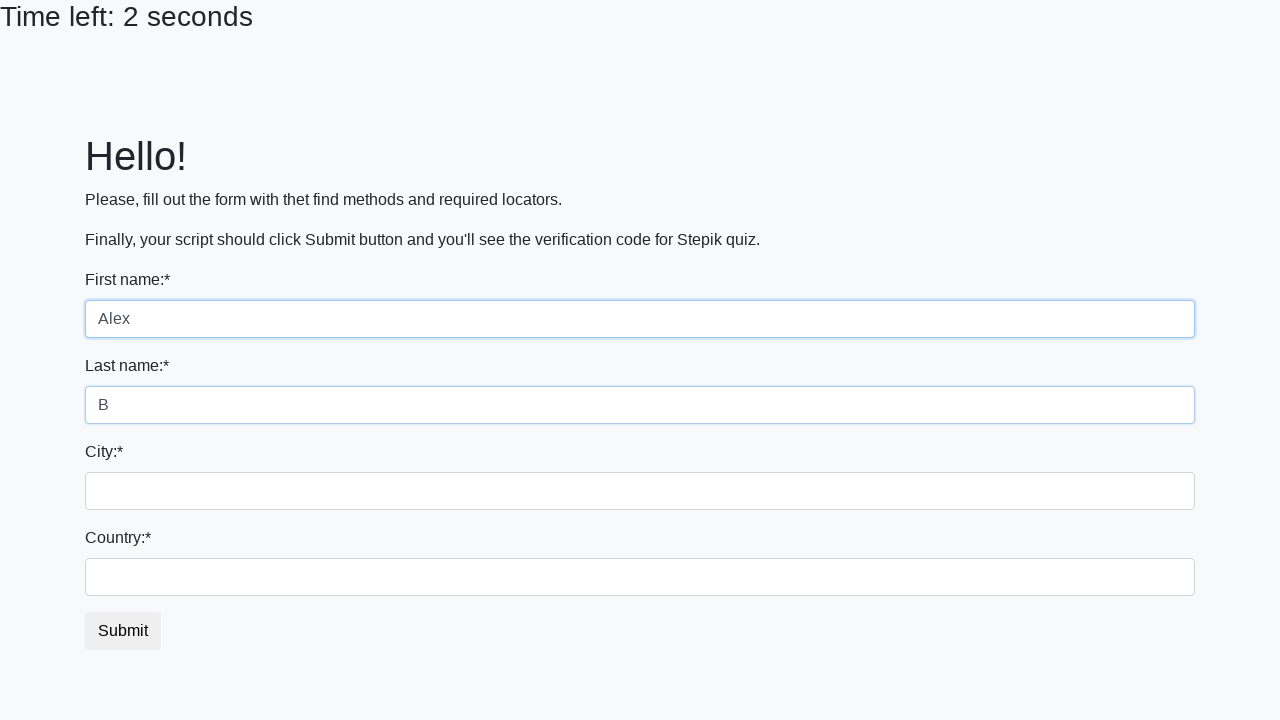

Filled firstname field with 'Lisbon' on input[name='firstname']
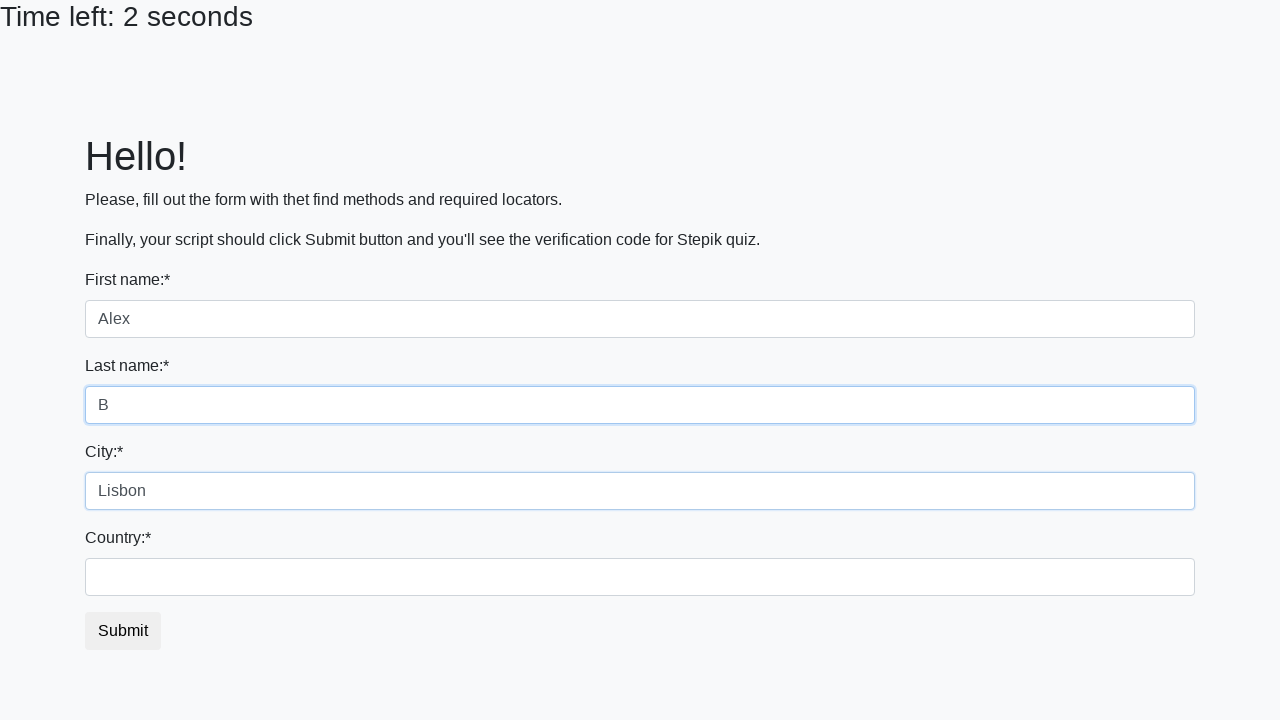

Filled country field with 'Portugal' on #country
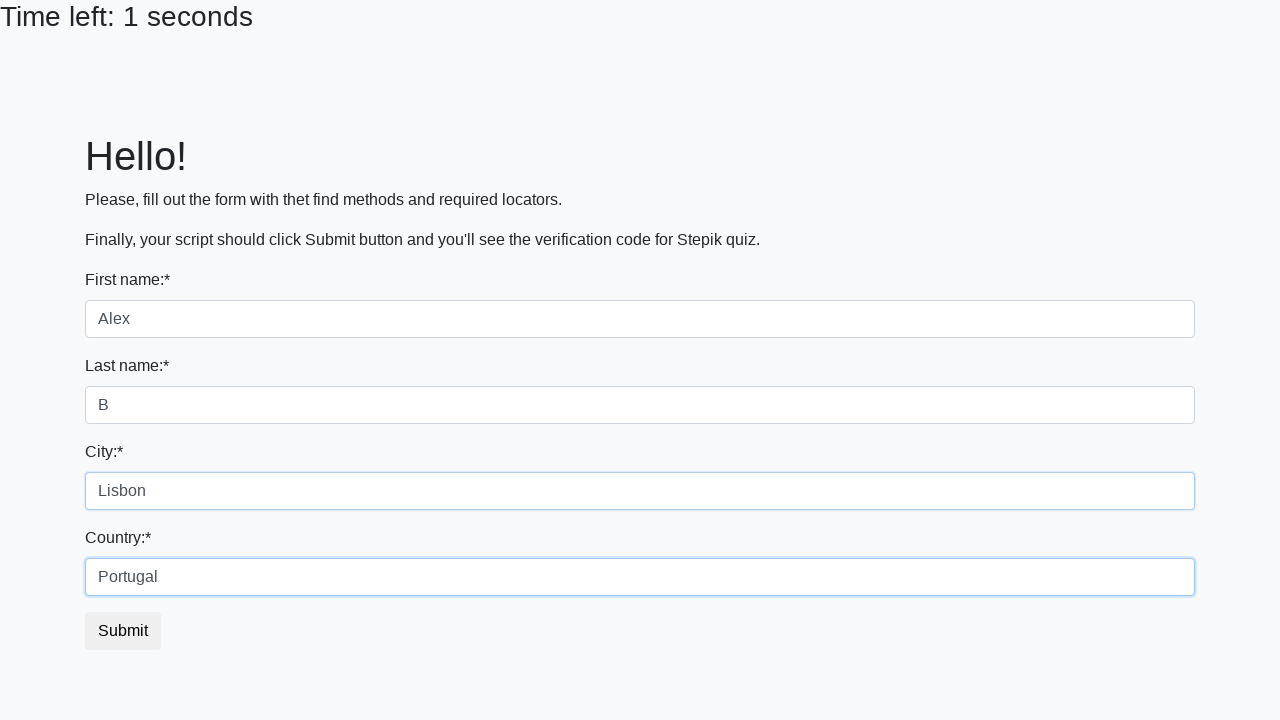

Clicked submit button to submit the form at (123, 631) on button.btn
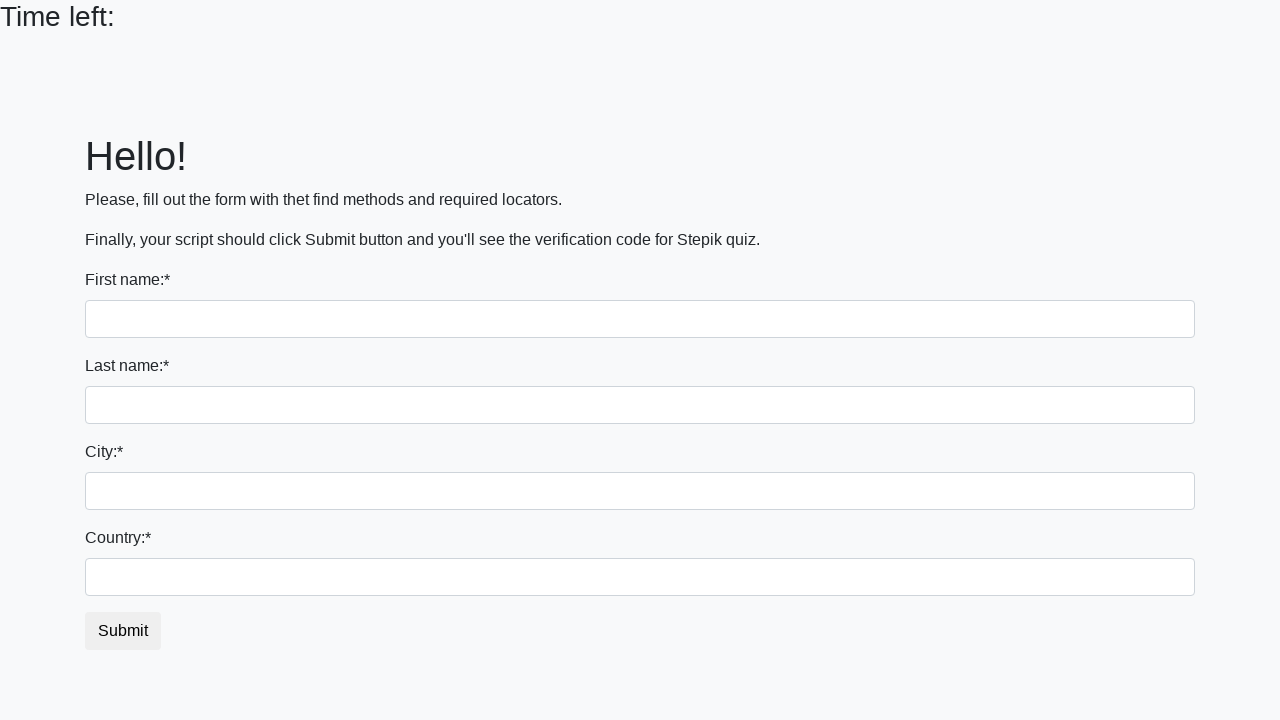

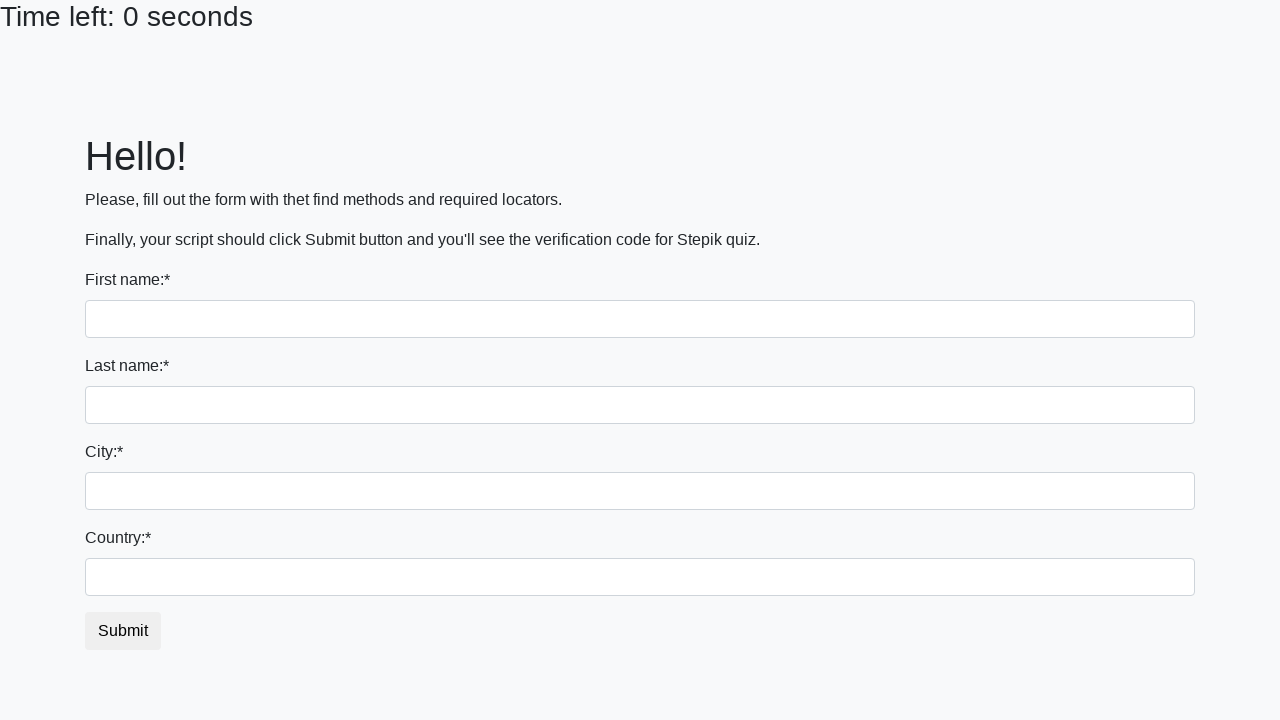